Tests the add/remove elements functionality by clicking "Add Element" button to create a delete button, verifying it appears, clicking the delete button, and verifying the element is removed from the page.

Starting URL: https://practice.cydeo.com/add_remove_elements/

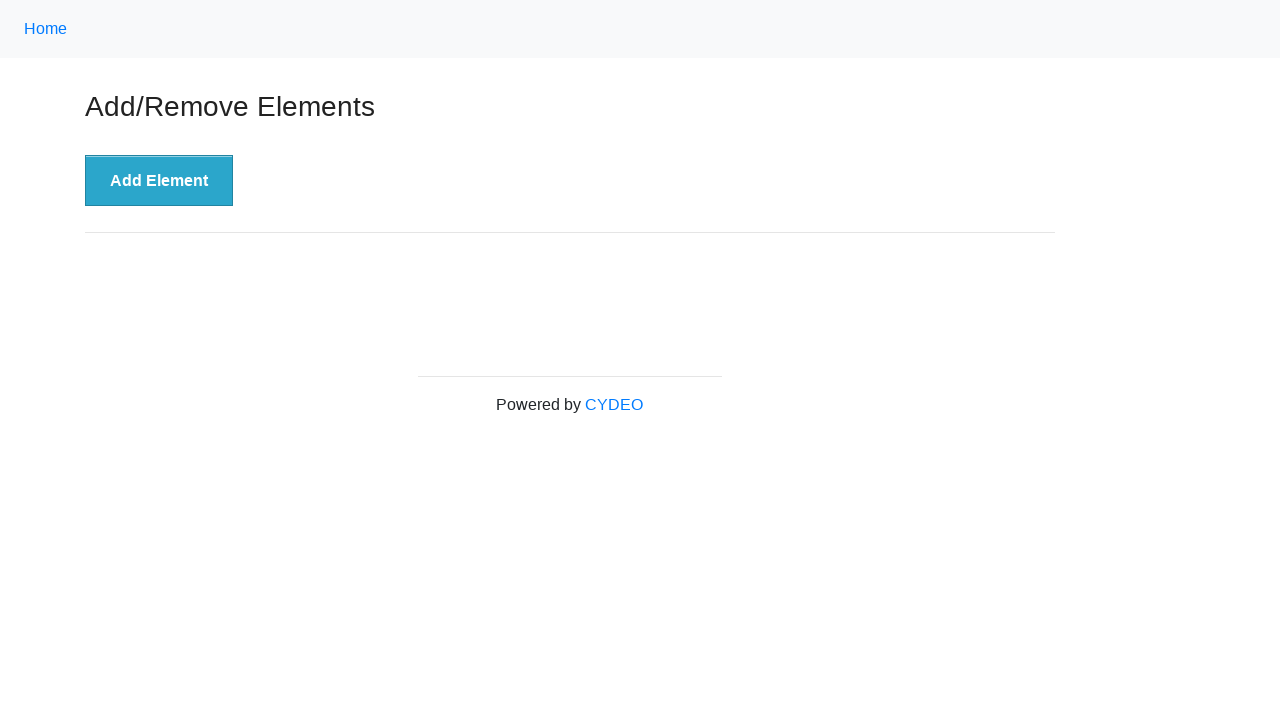

Clicked 'Add Element' button to create a delete button at (159, 181) on xpath=//button[.='Add Element']
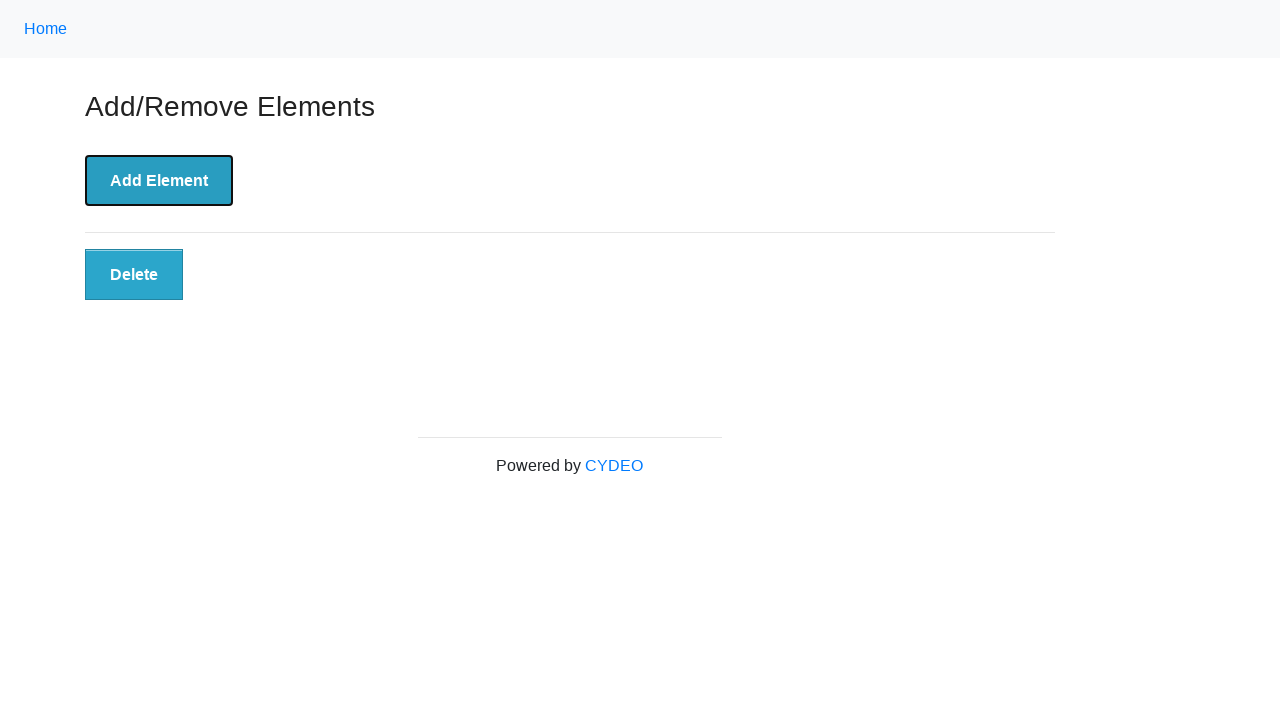

Delete button appeared and is visible on the page
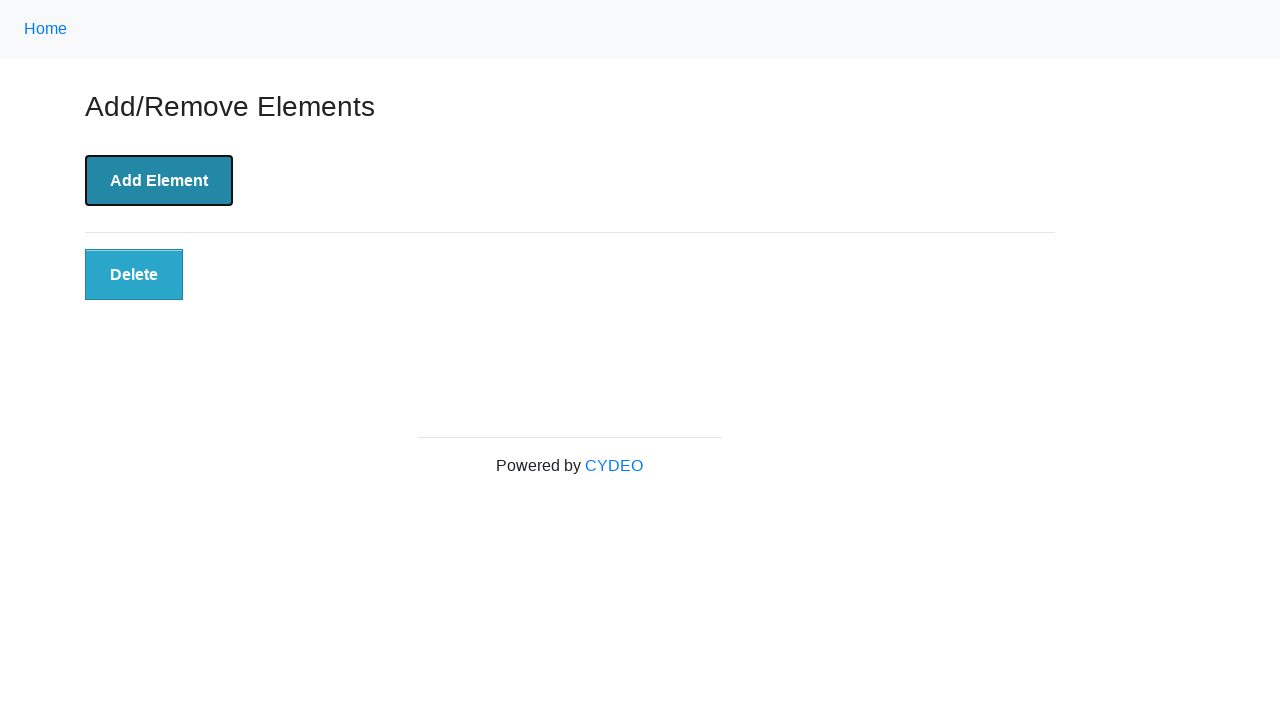

Verified delete button is visible
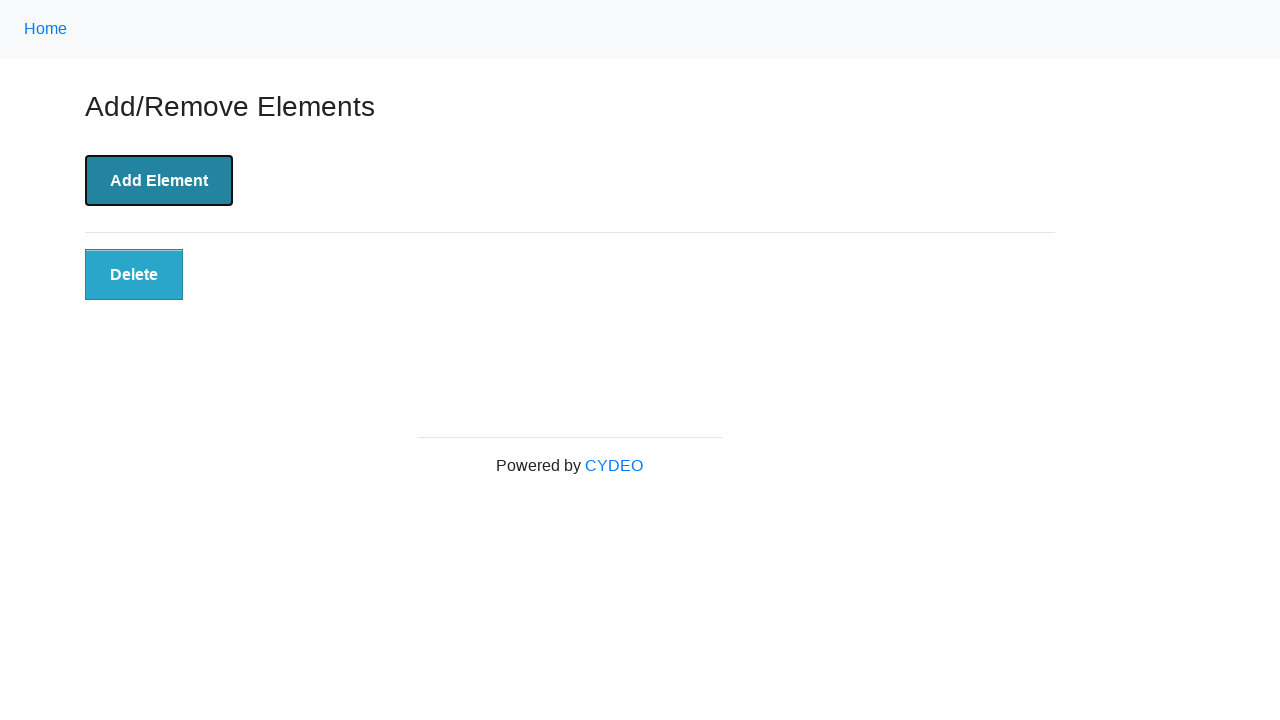

Clicked the delete button to remove the element at (134, 275) on xpath=//button[@class='added-manually']
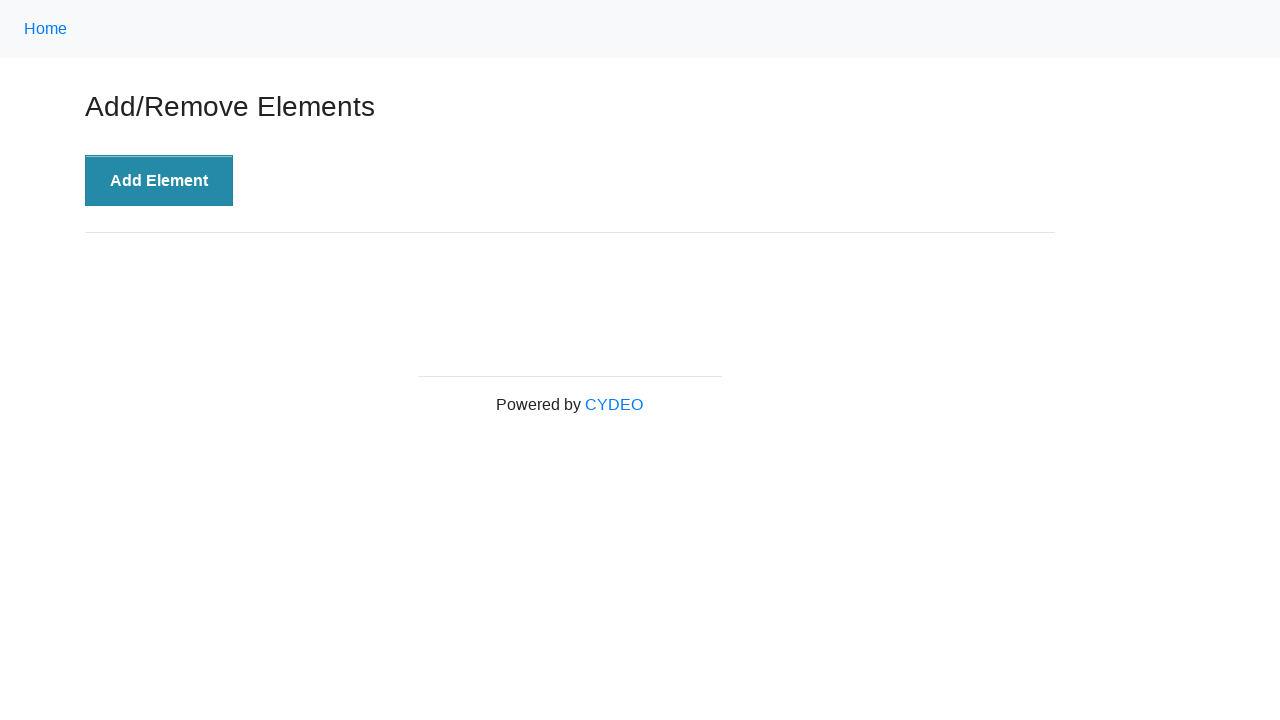

Delete button was removed from the DOM after clicking
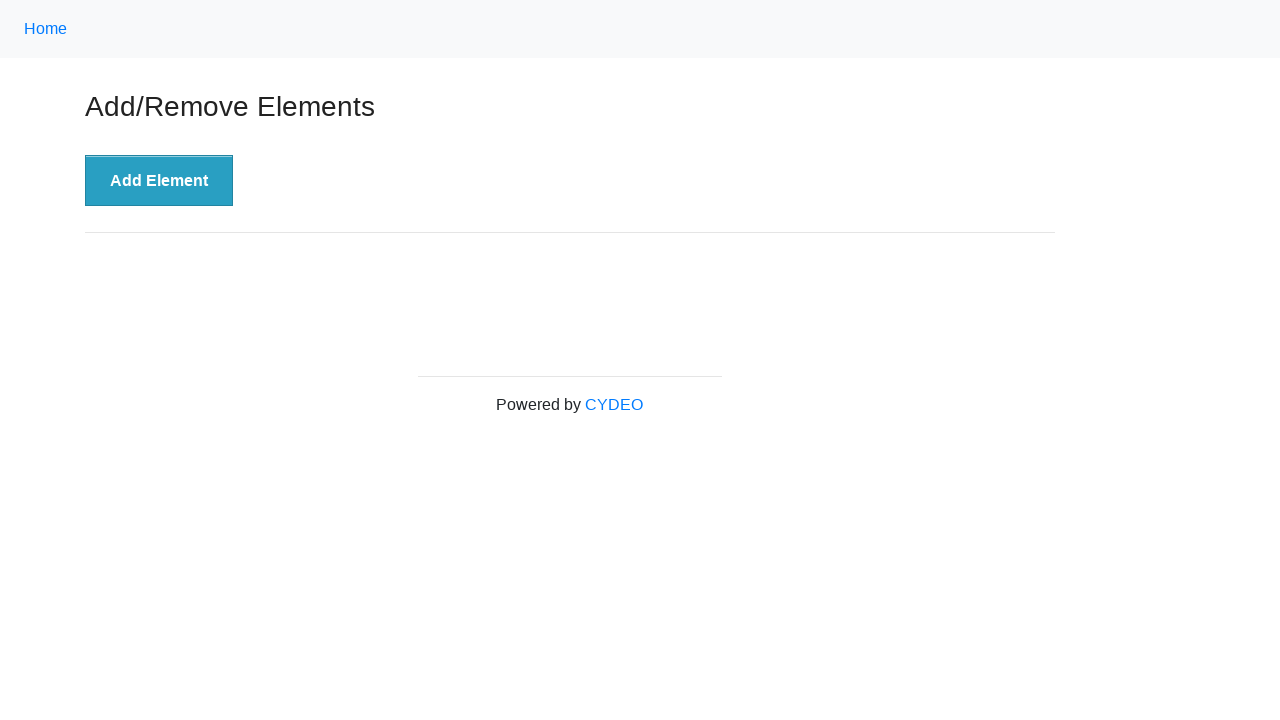

Confirmed that delete button is no longer displayed
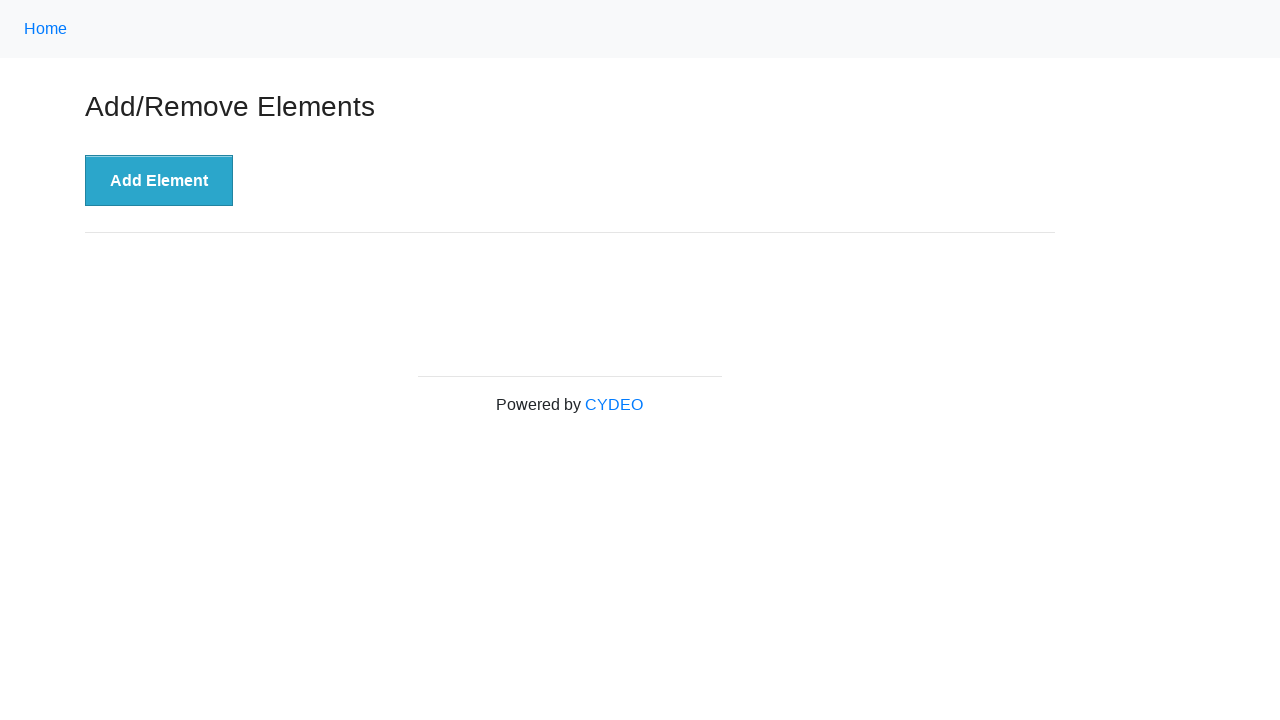

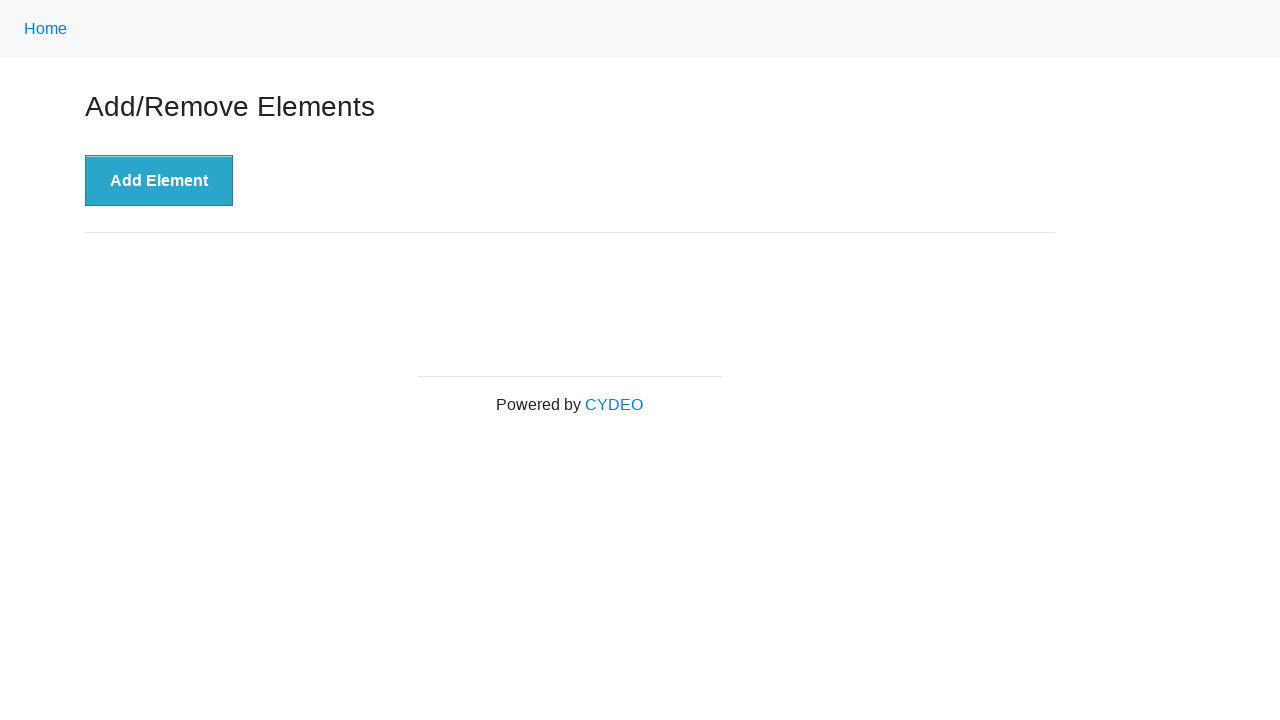